Tests React Semantic UI dropdown selection by selecting different names from a dropdown menu

Starting URL: https://react.semantic-ui.com/maximize/dropdown-example-selection/

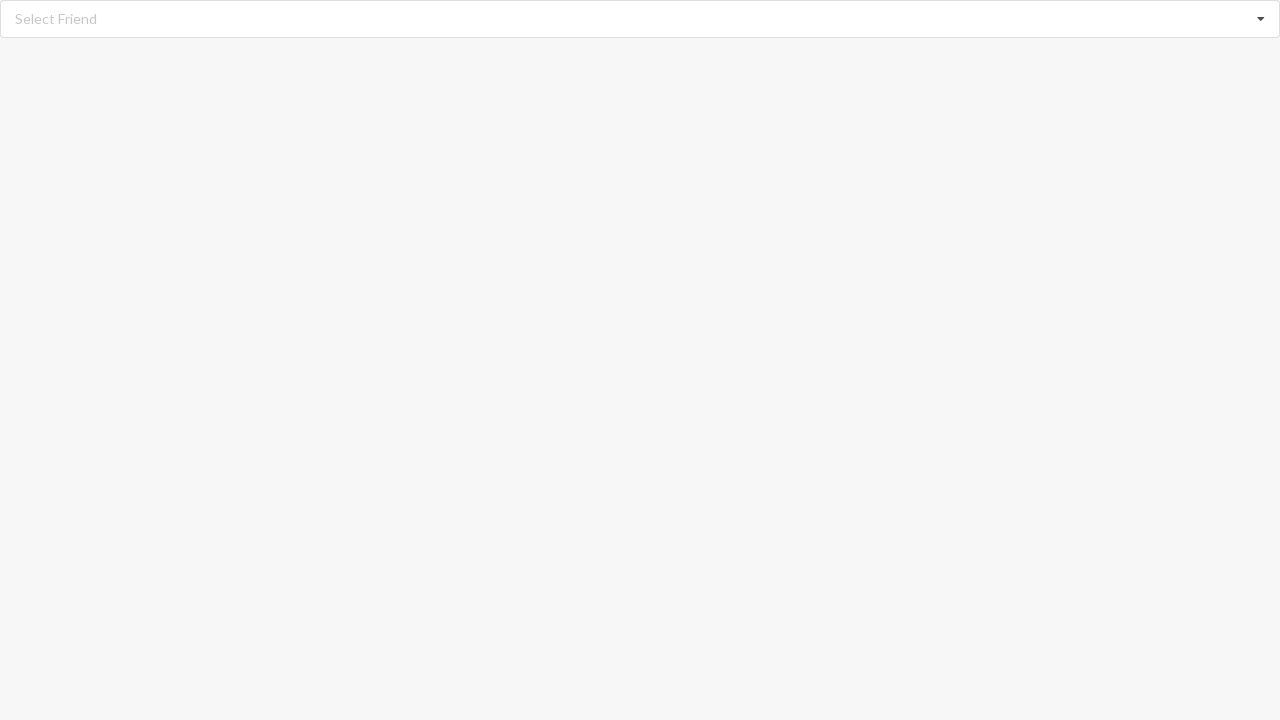

Clicked dropdown icon to open menu at (1261, 19) on xpath=//i[@class='dropdown icon']
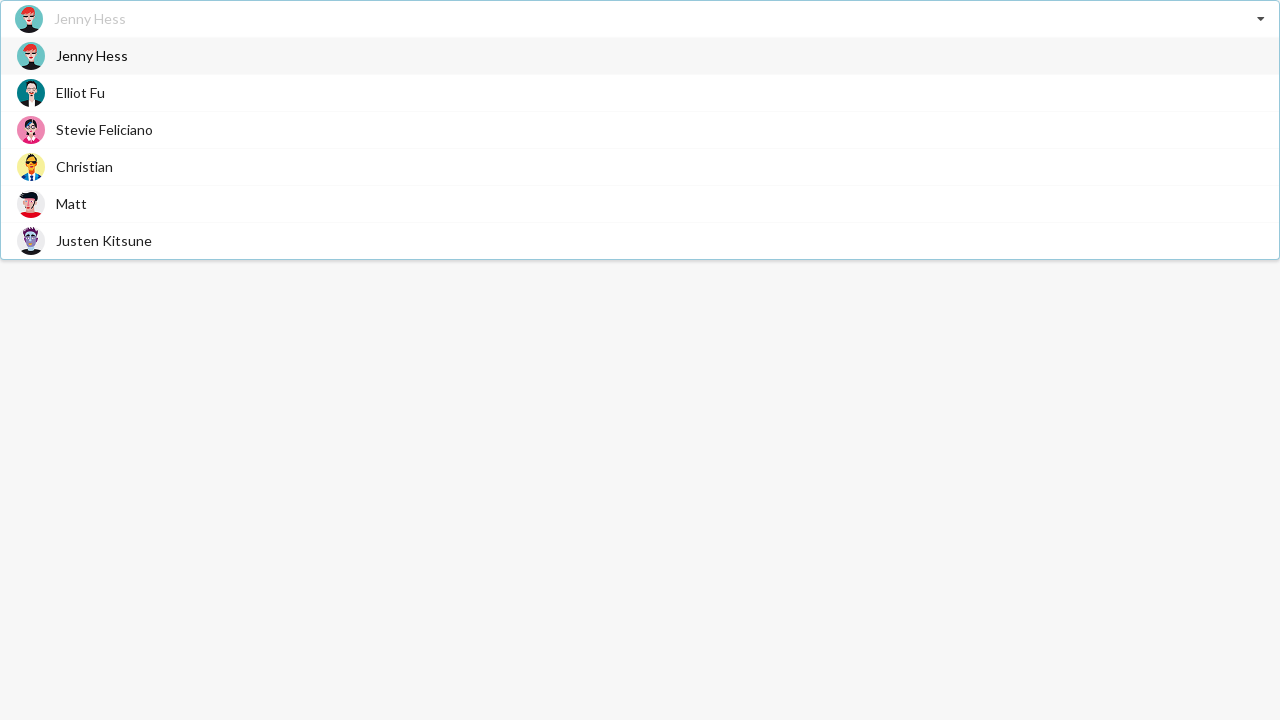

Dropdown menu items loaded
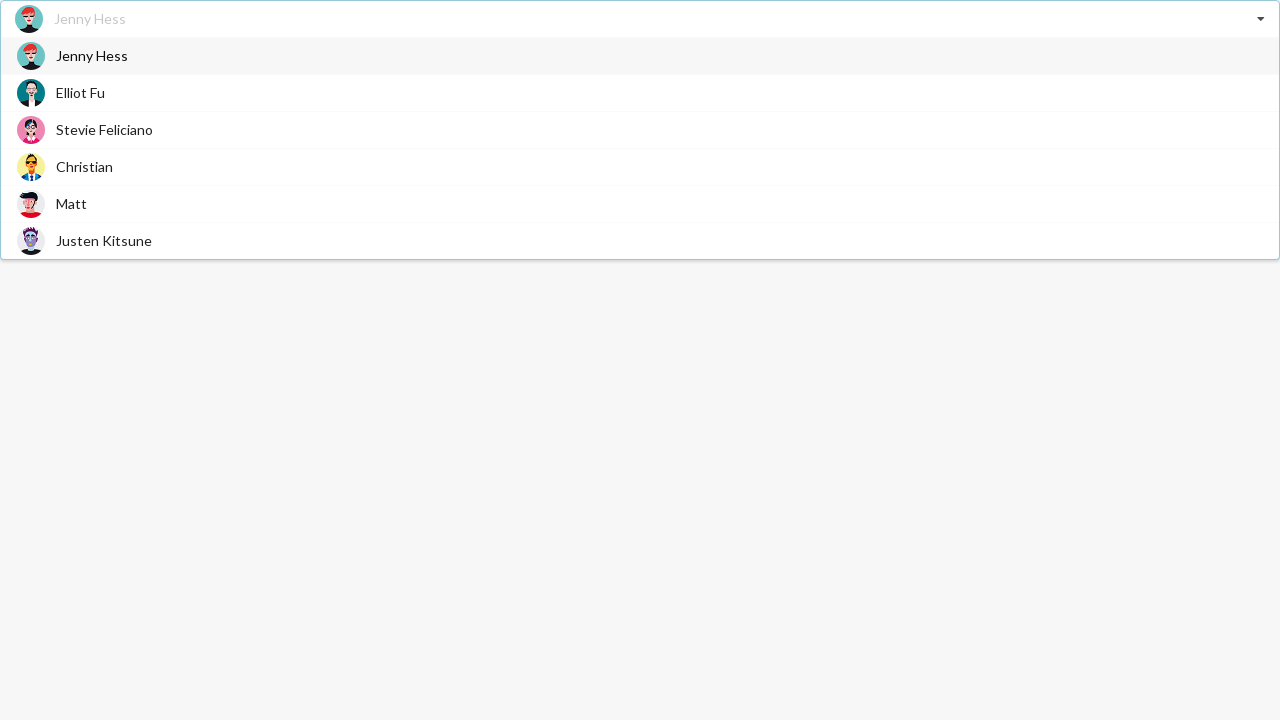

Selected 'Stevie Feliciano' from dropdown at (104, 130) on xpath=//div[@class='item']//span >> nth=1
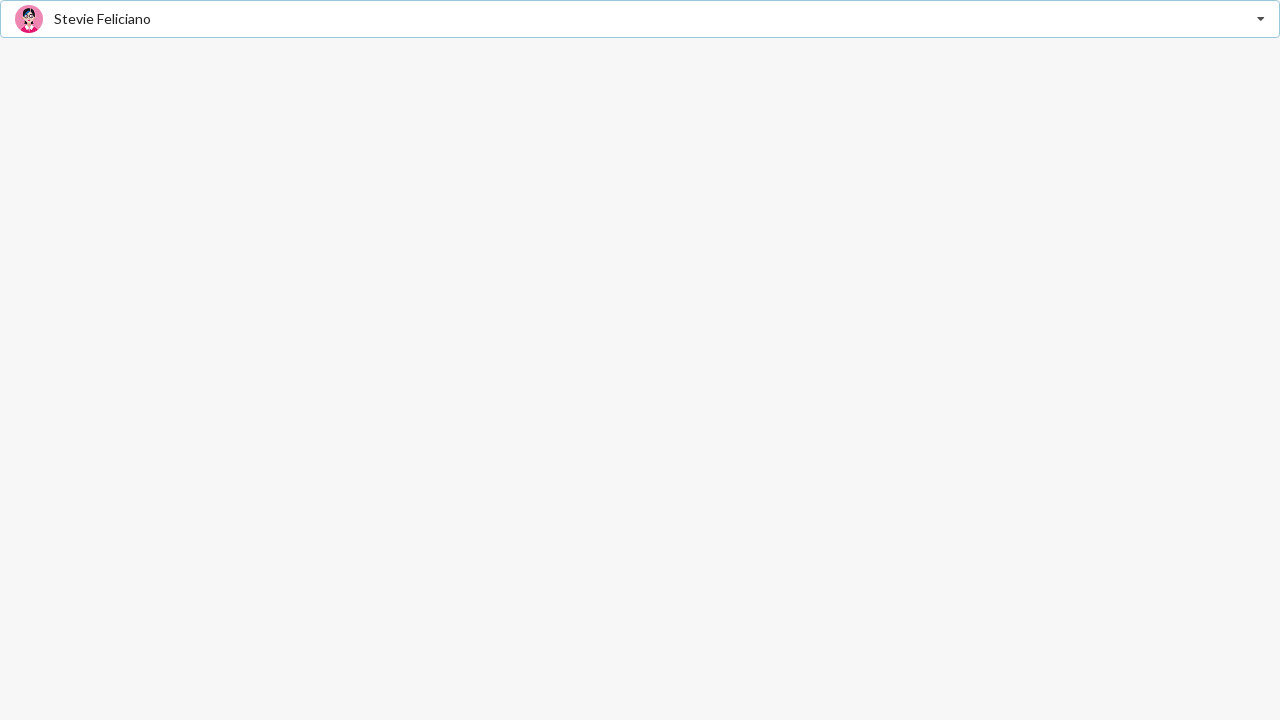

Waited 1 second for selection to register
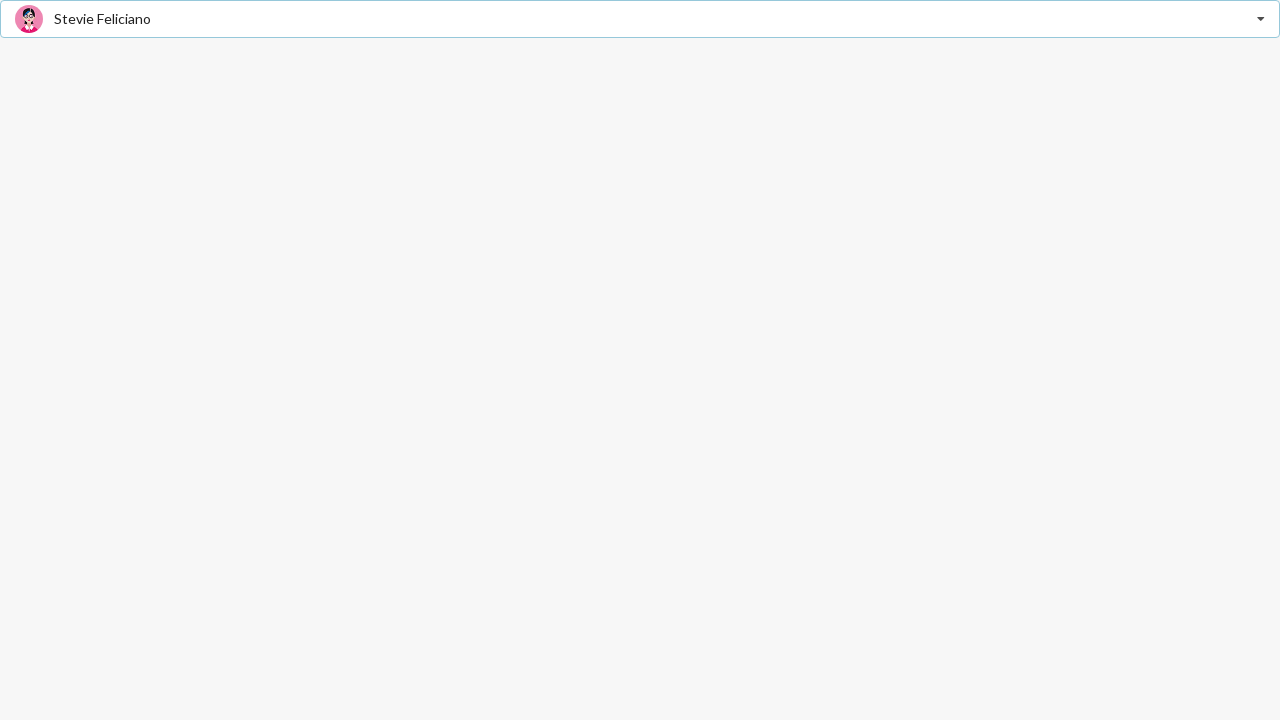

Clicked dropdown icon to open menu again at (1261, 19) on xpath=//i[@class='dropdown icon']
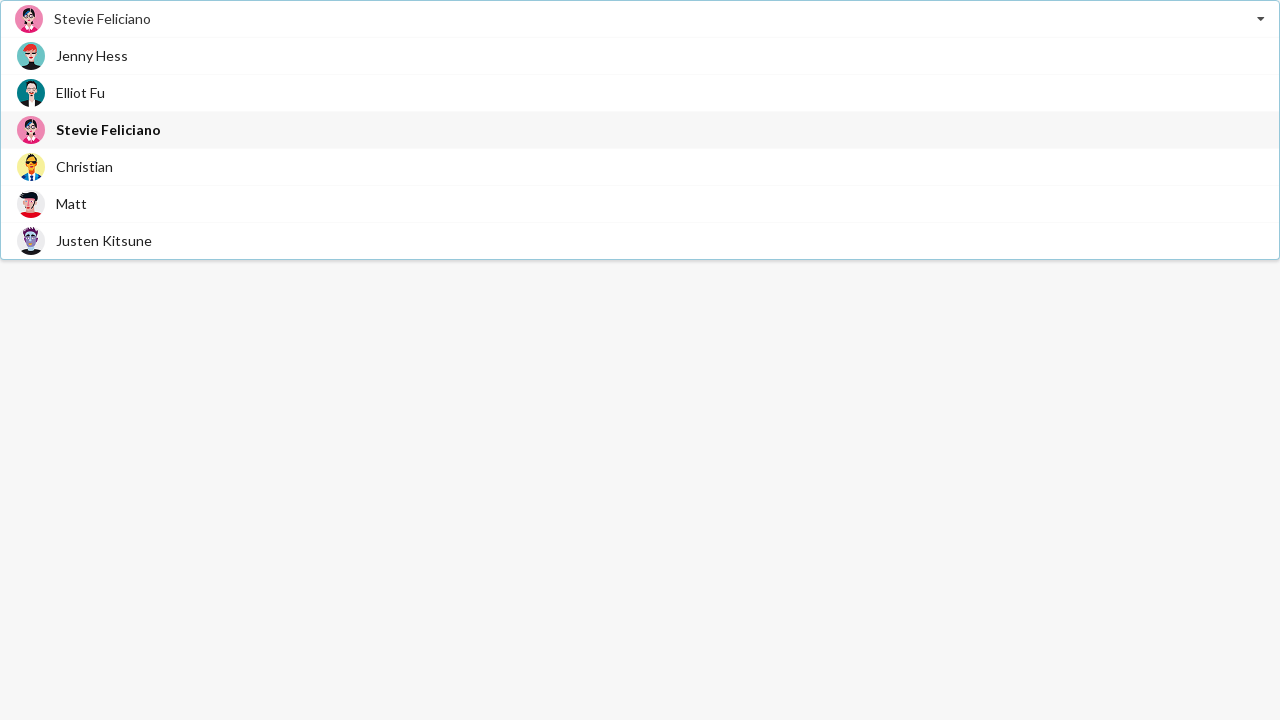

Dropdown menu items loaded
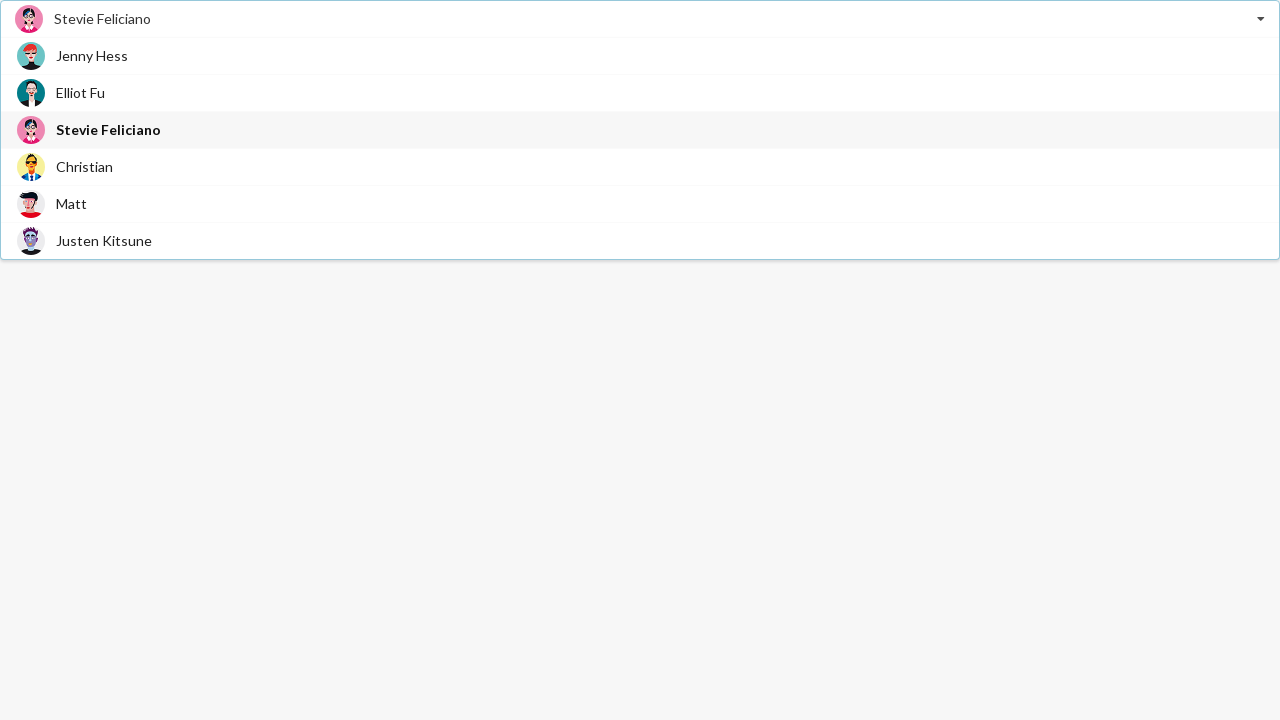

Selected 'Christian' from dropdown at (84, 166) on xpath=//div[@class='item']//span >> nth=2
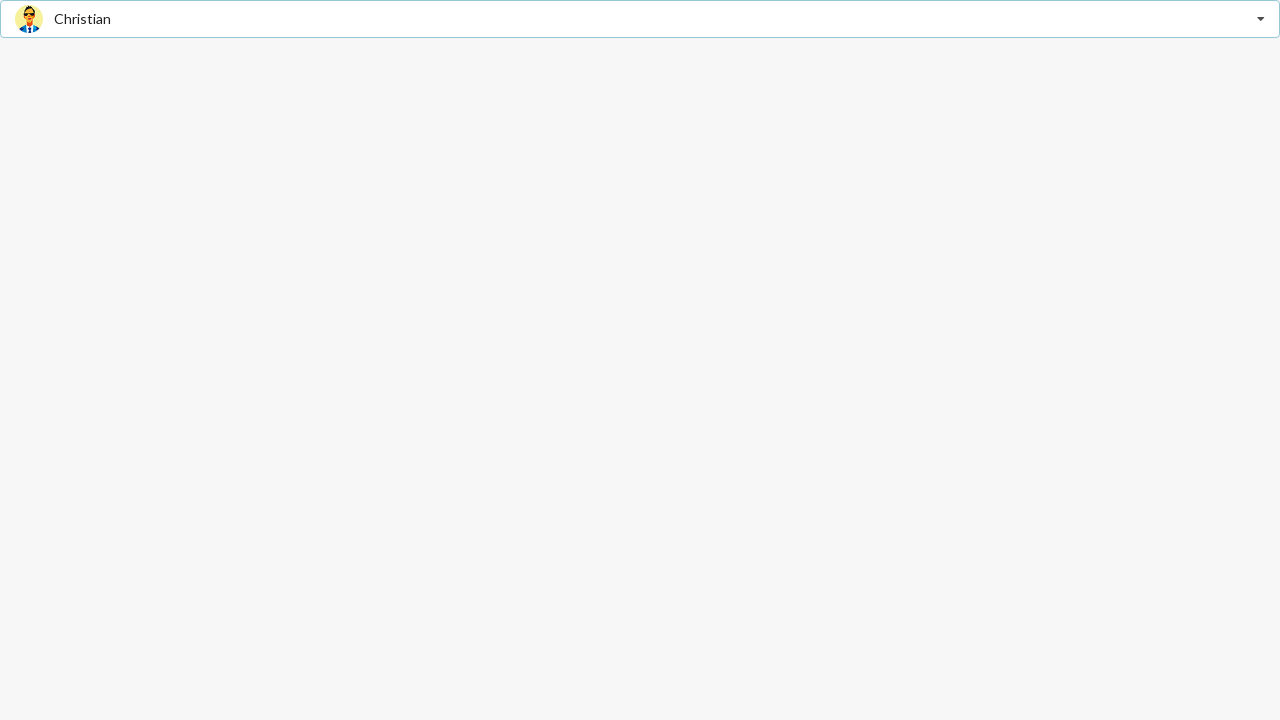

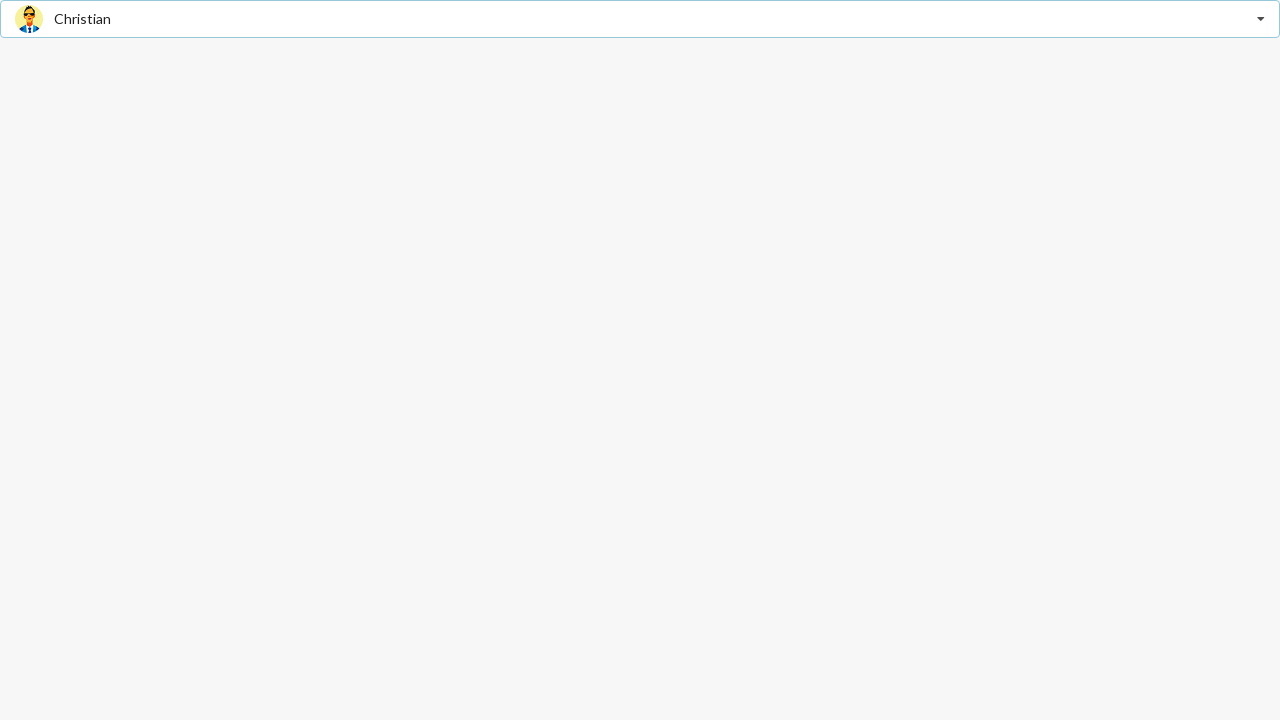